Navigates to WiseQuarter website and verifies that the page title contains "Wise"

Starting URL: https://www.wisequarter.com

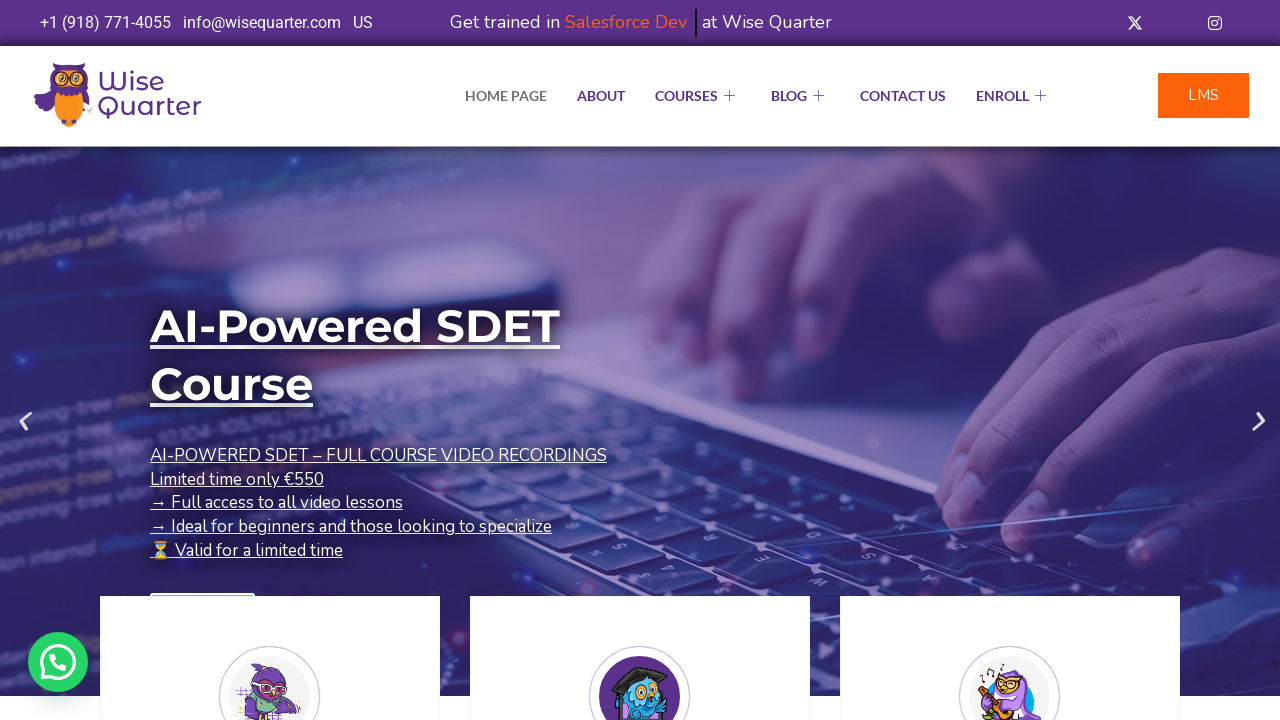

Retrieved page title
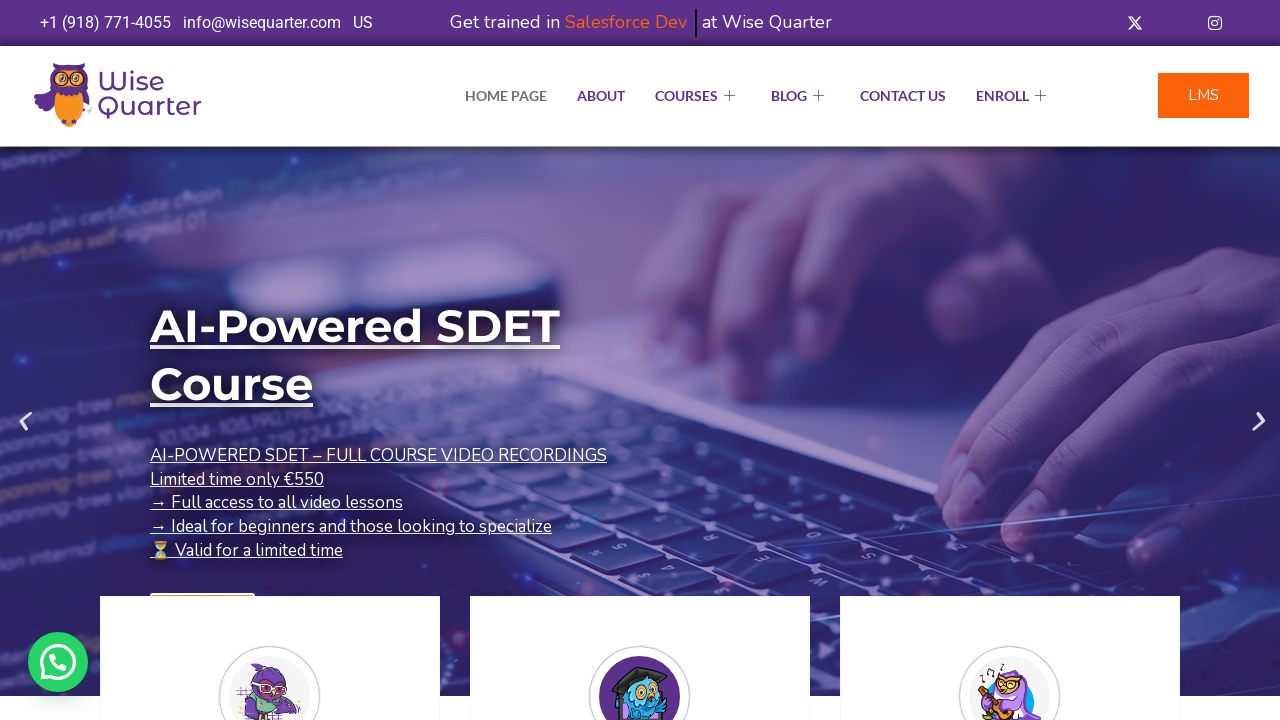

Page title contains 'Wise' - test PASSED
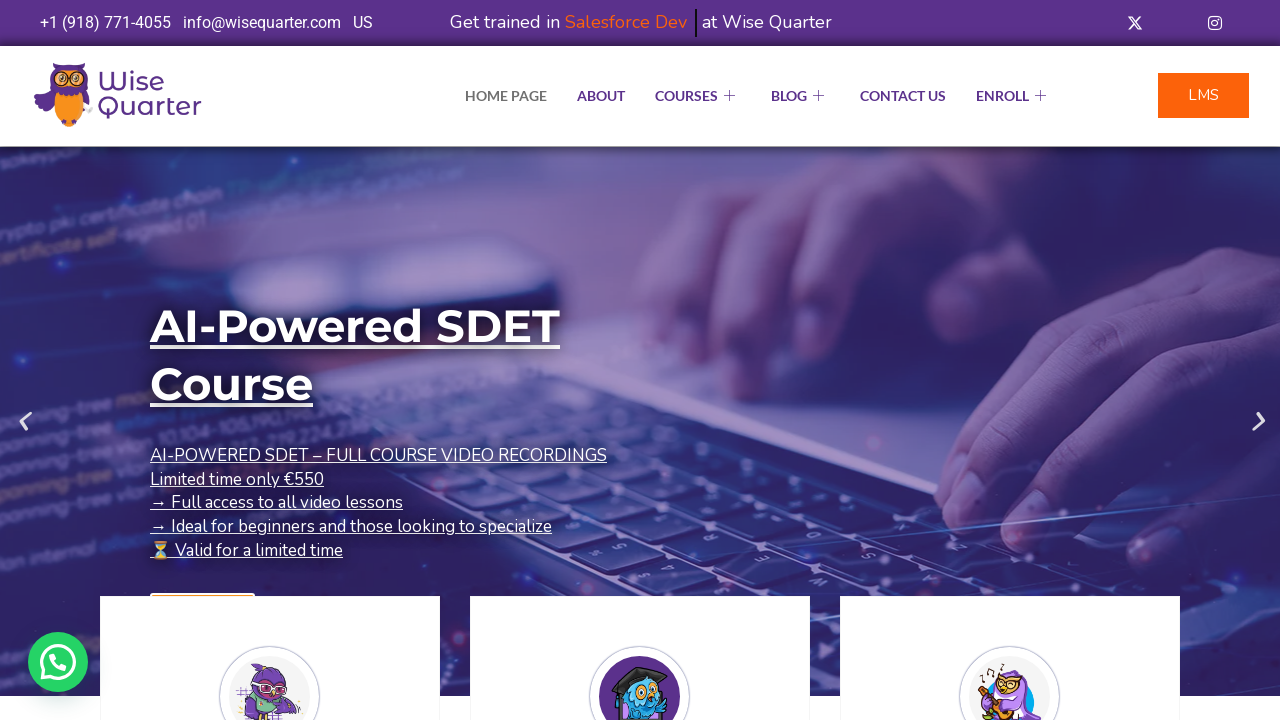

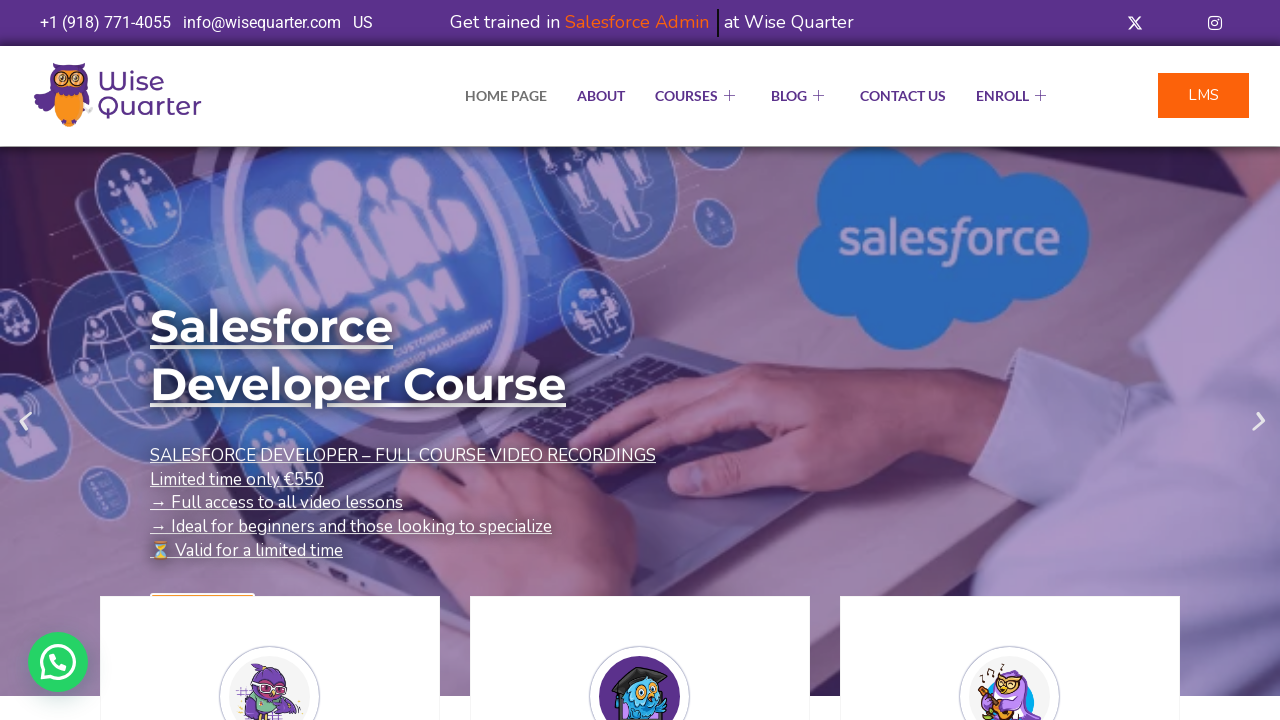